Tests JavaScript confirmation box functionality by navigating to the basic elements section, triggering a confirmation alert, verifying its message, and accepting it.

Starting URL: http://automationbykrishna.com

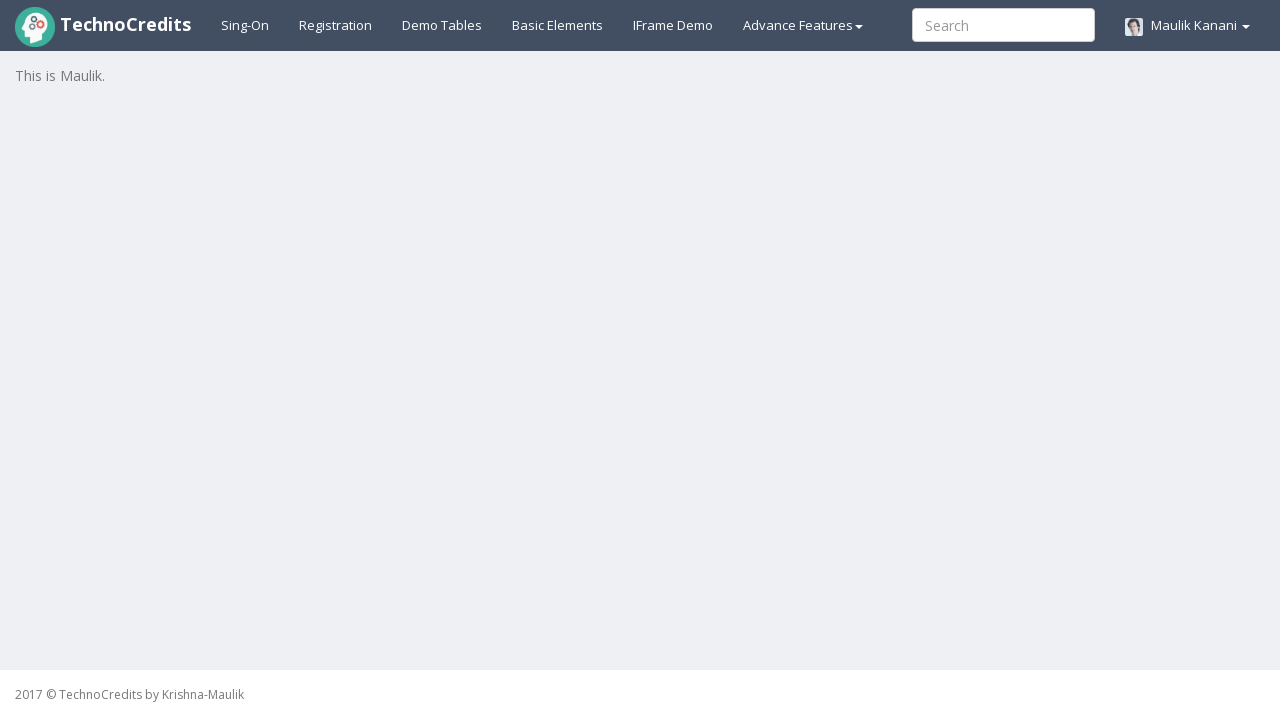

Clicked on basic elements tab at (558, 25) on #basicelements
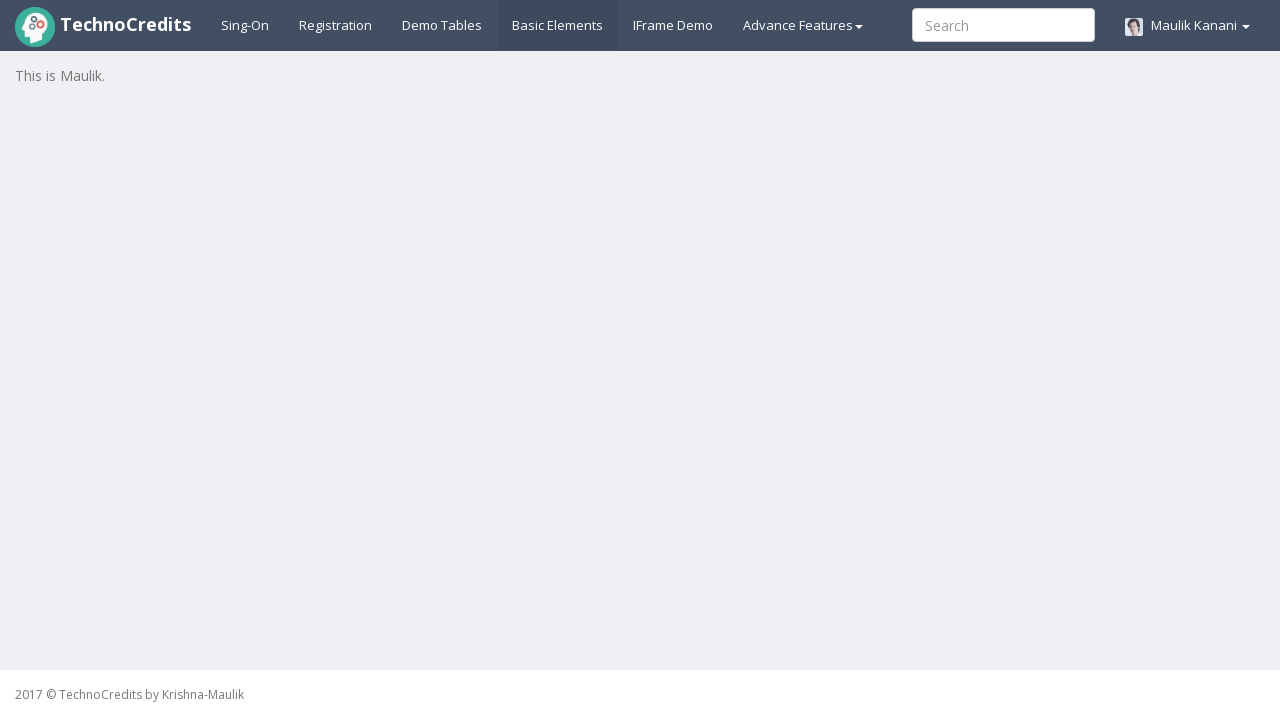

Waited for page to load
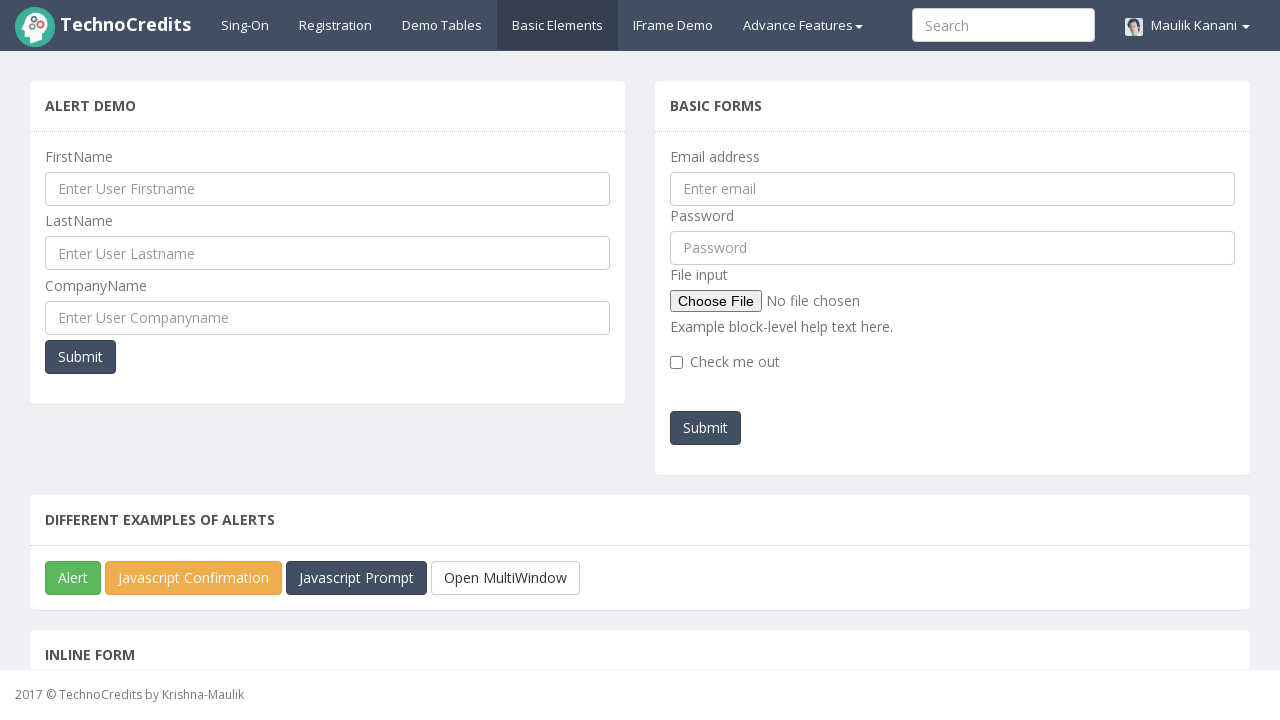

Set up dialog handler to capture and accept alerts
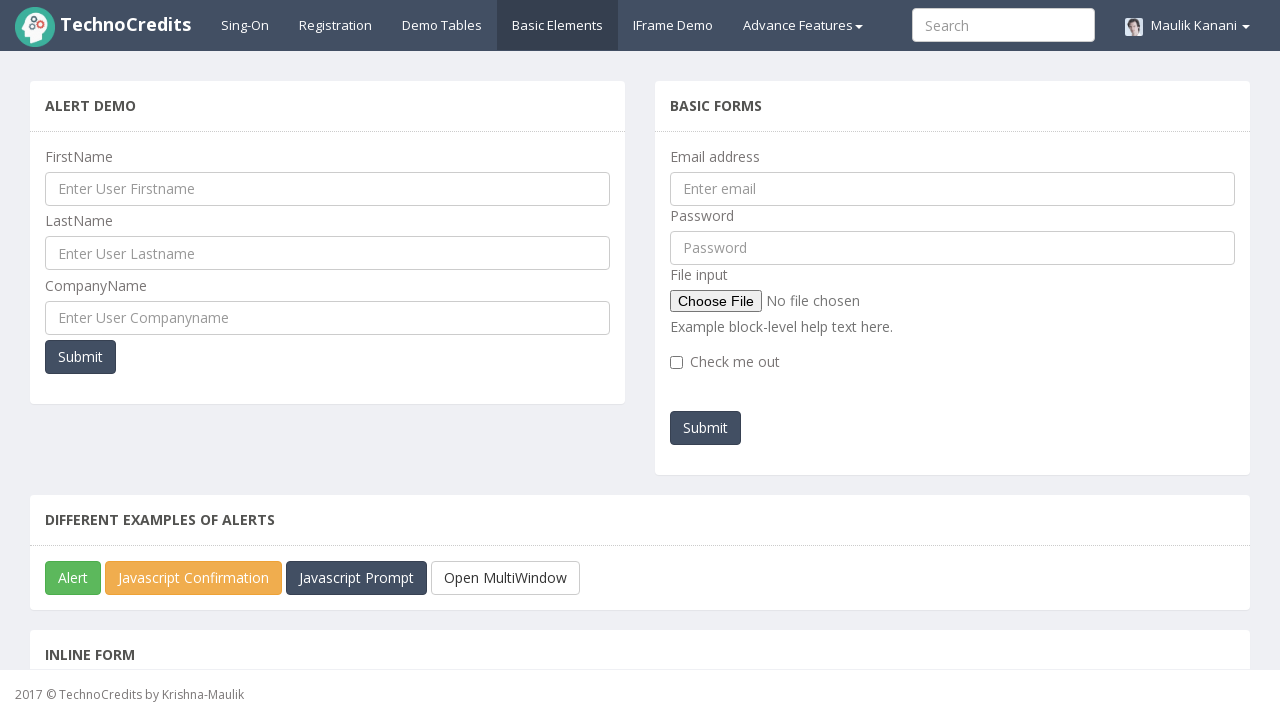

Clicked on JavaScript Confirm Box button to trigger confirmation alert at (194, 578) on #javascriptConfirmBox
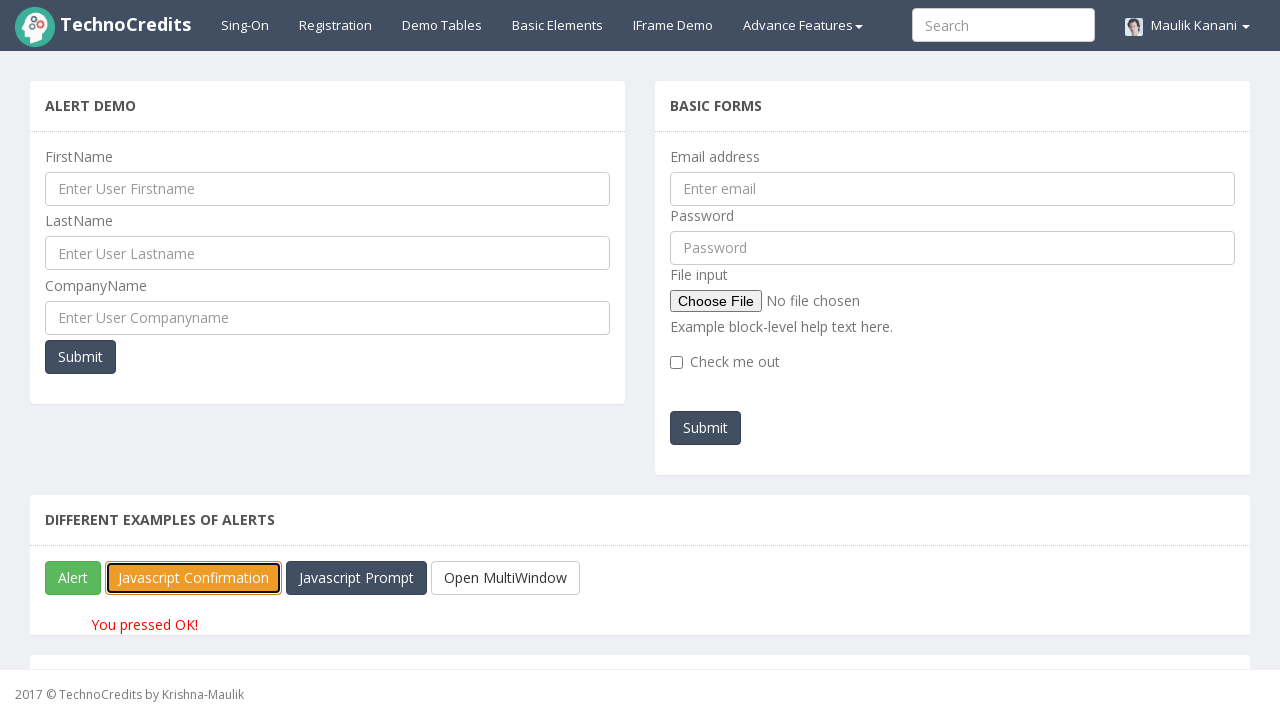

Waited for dialog to be handled
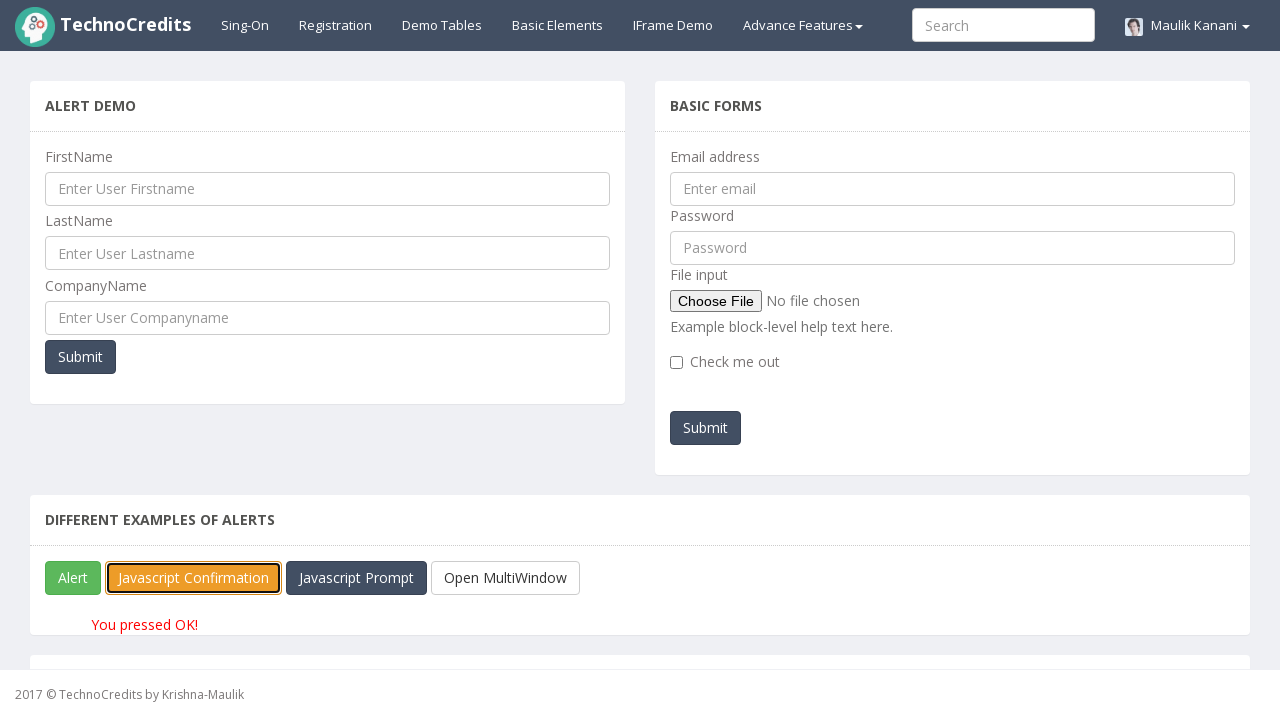

Verified alert message matches expected: 'Are you are doing your homework regularly, Press Okay else Cancel!!'
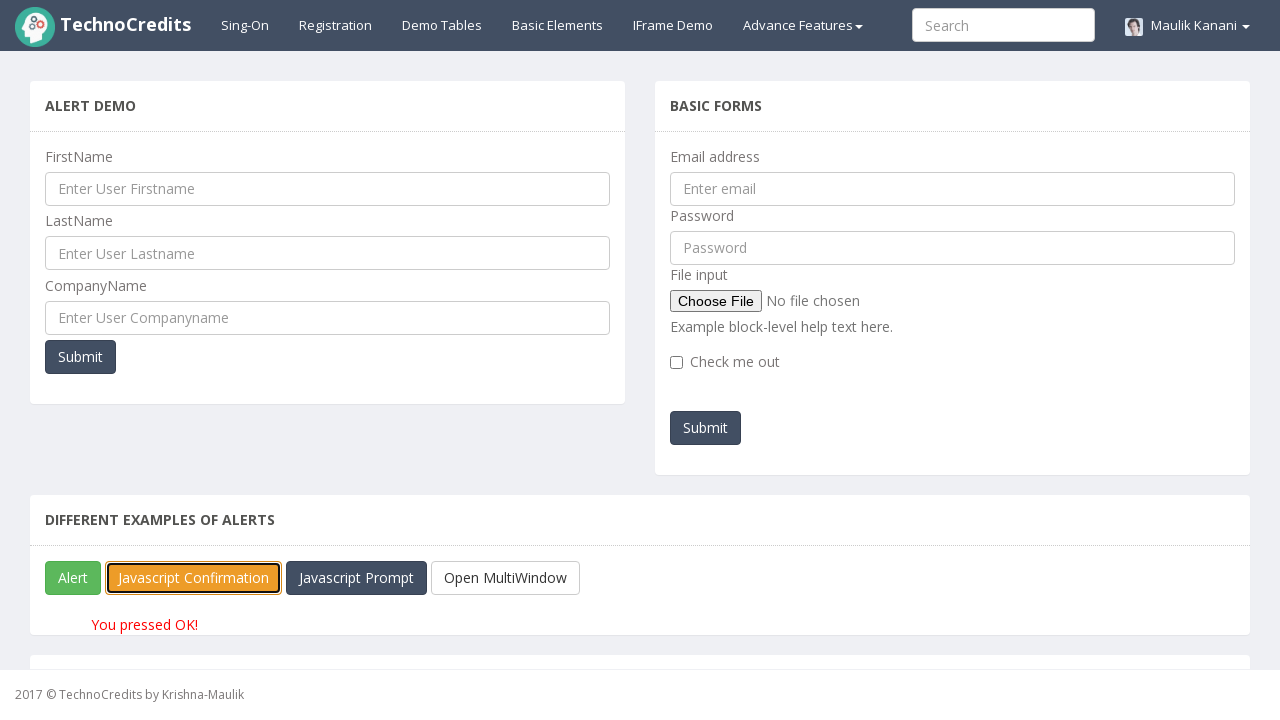

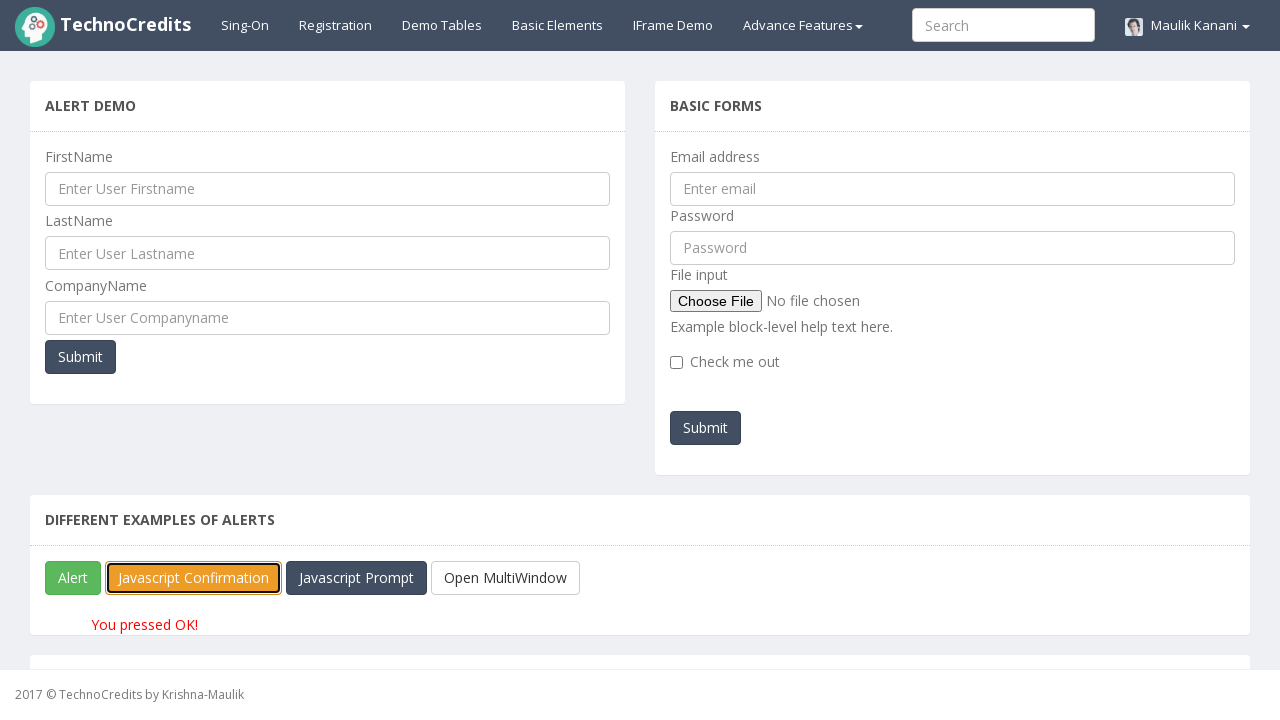